Negative test that attempts to submit the form with missing required field (last name) and verifies the submission modal does not appear.

Starting URL: https://demoqa.com/automation-practice-form

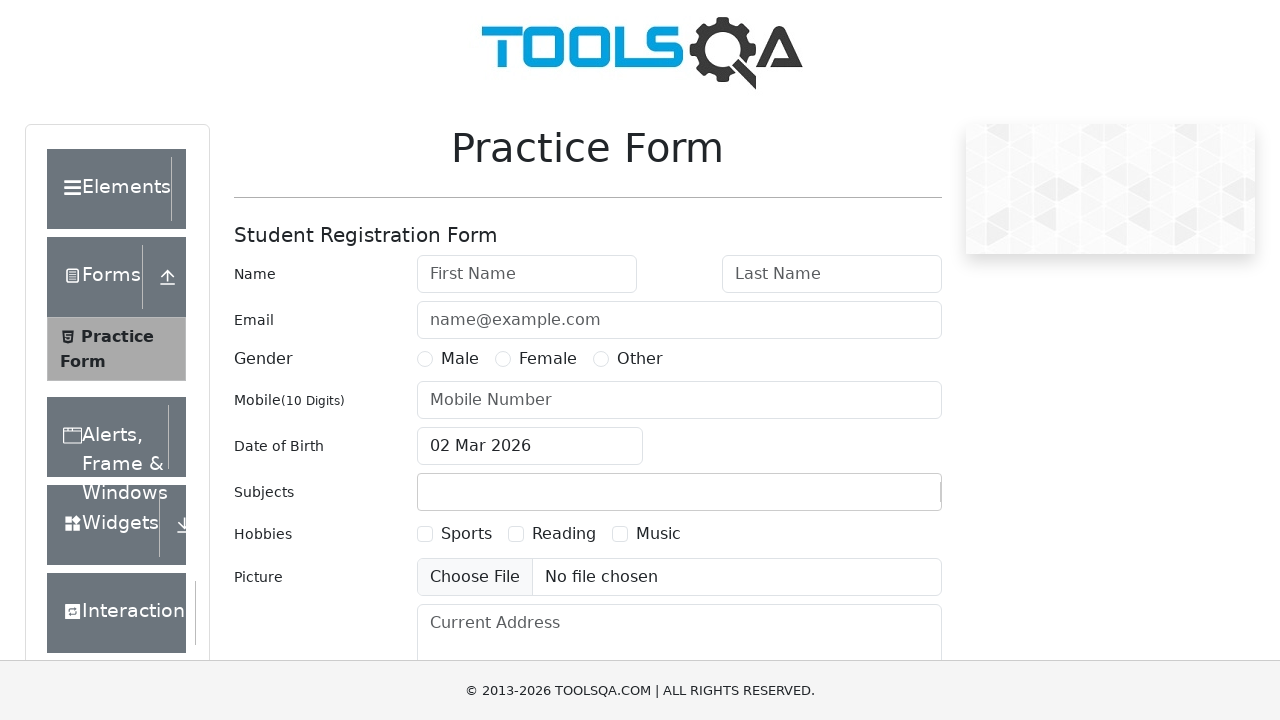

Removed fixed banner element from page
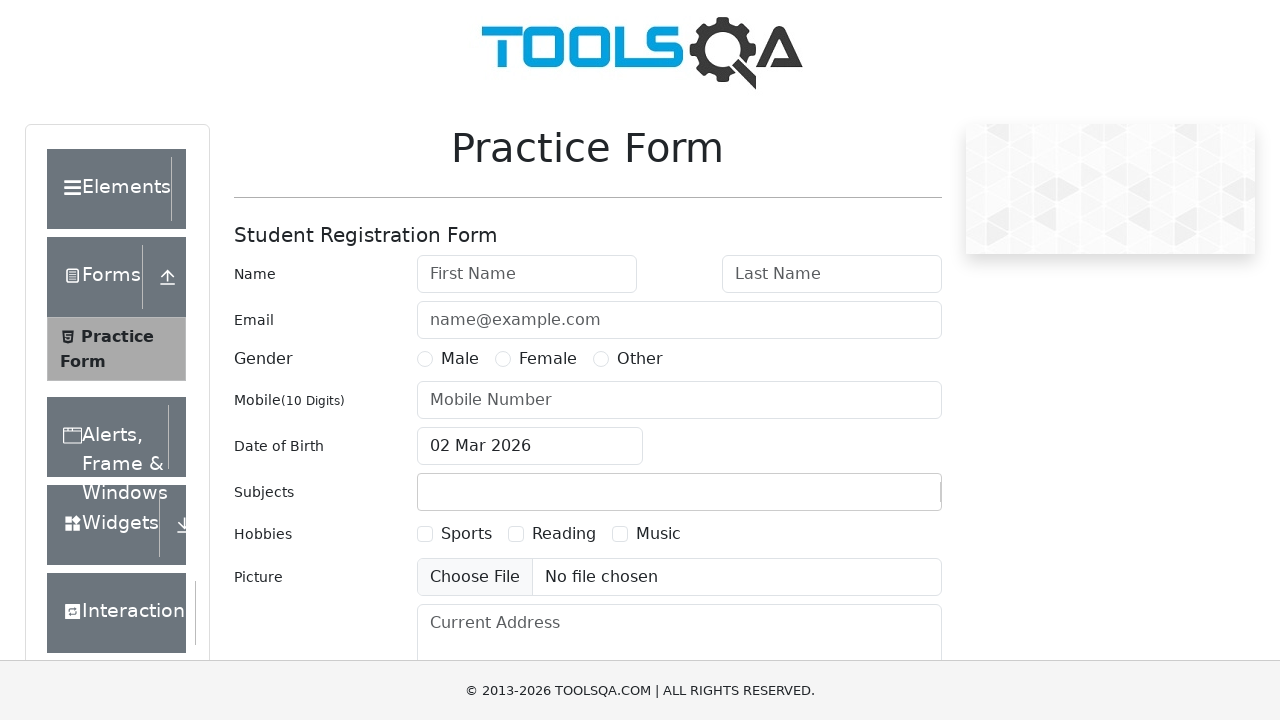

Removed footer element from page
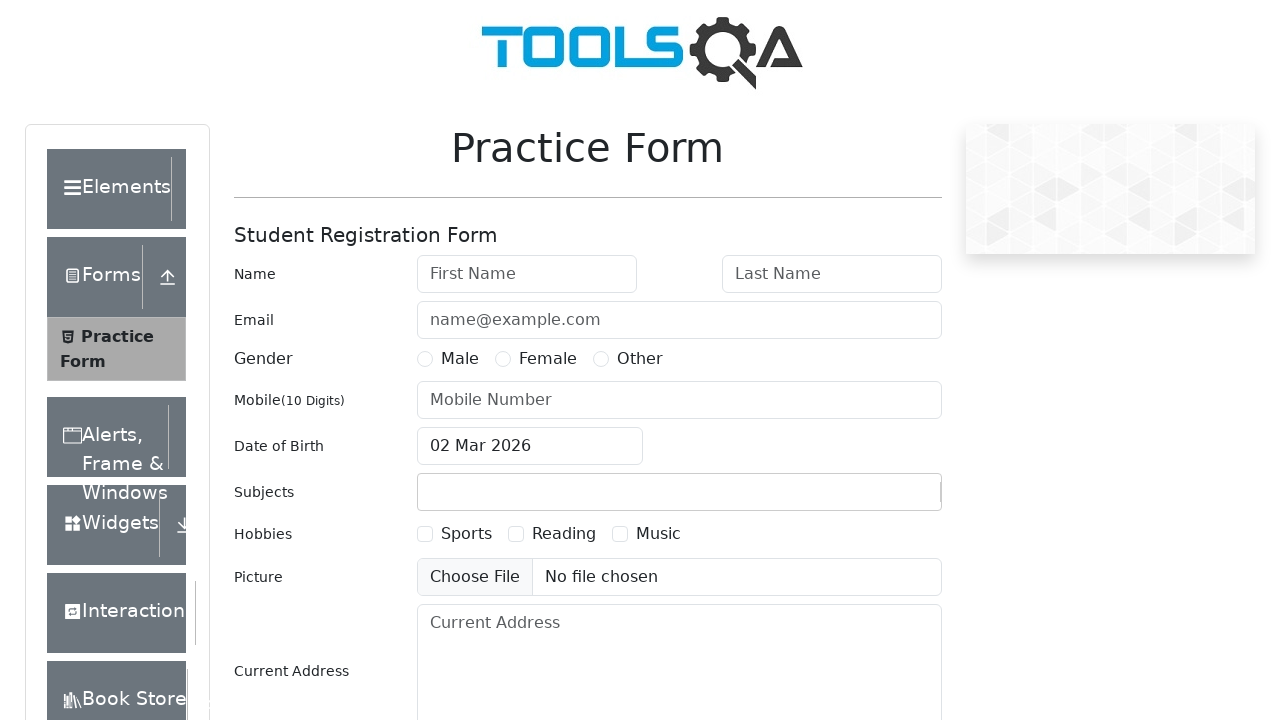

Filled first name field with 'David' on #firstName
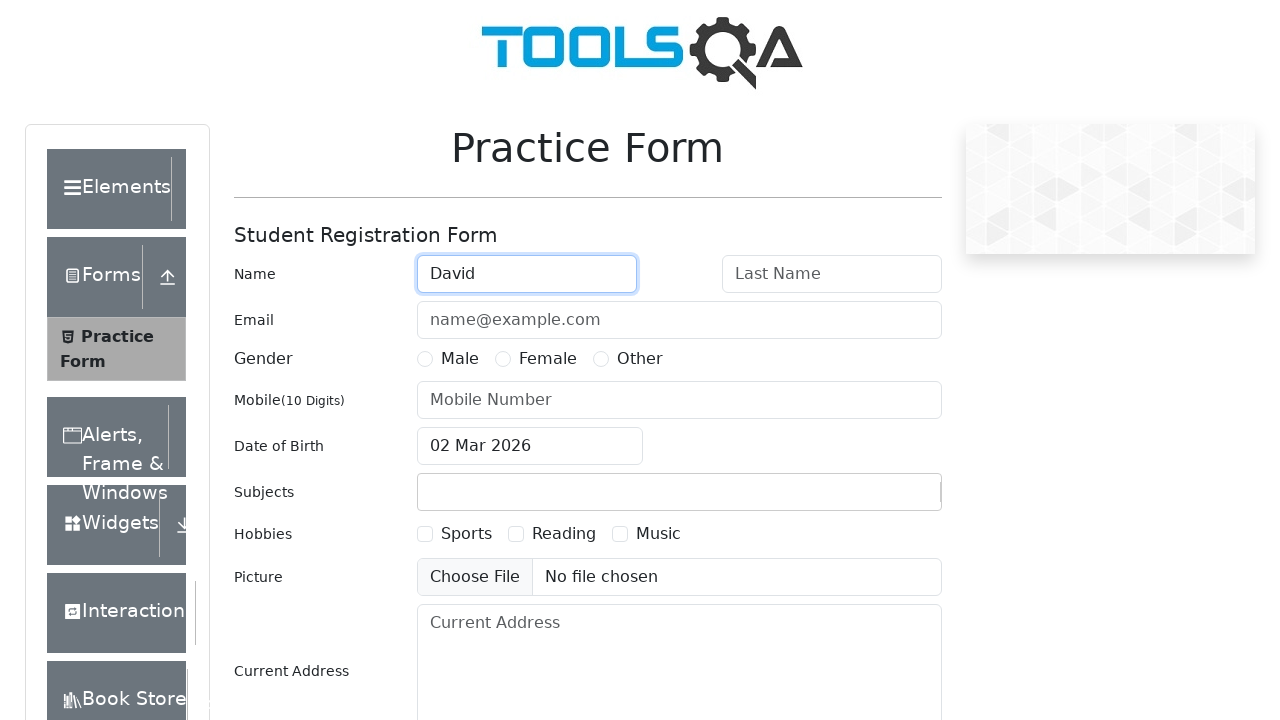

Selected 'Other' gender option at (640, 359) on label[for='gender-radio-3']
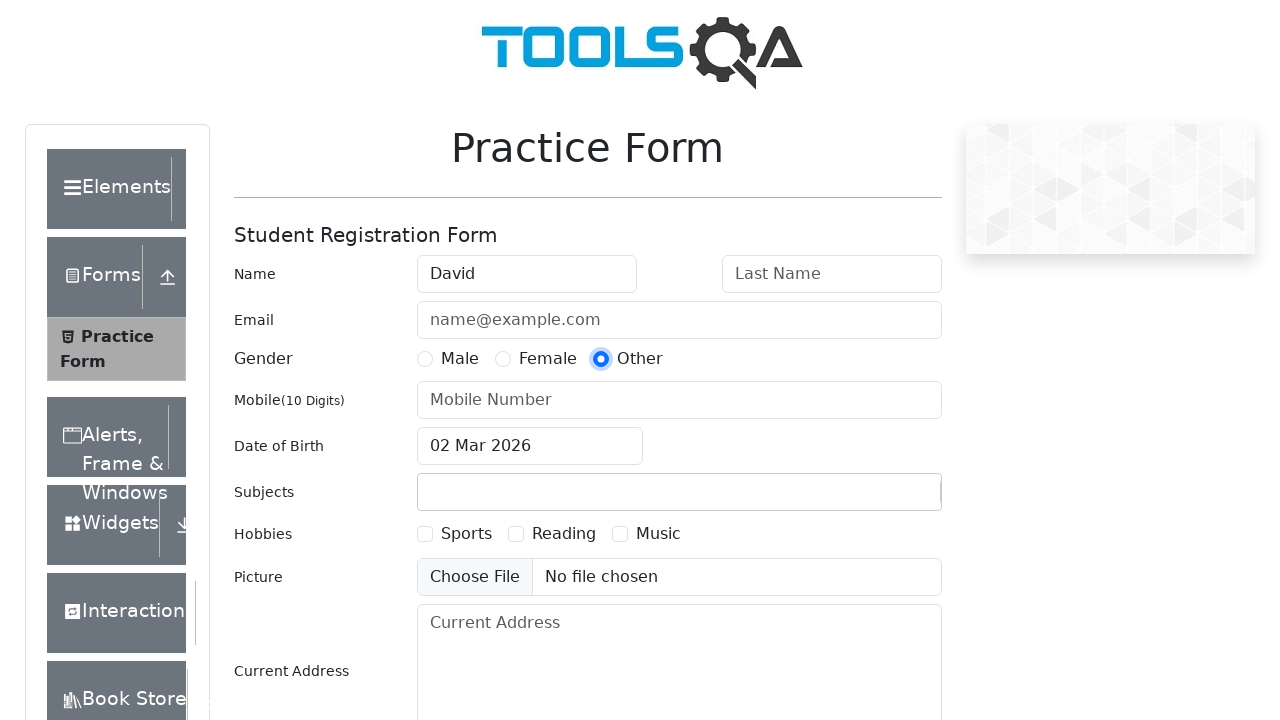

Filled phone number field with '5552468101' on #userNumber
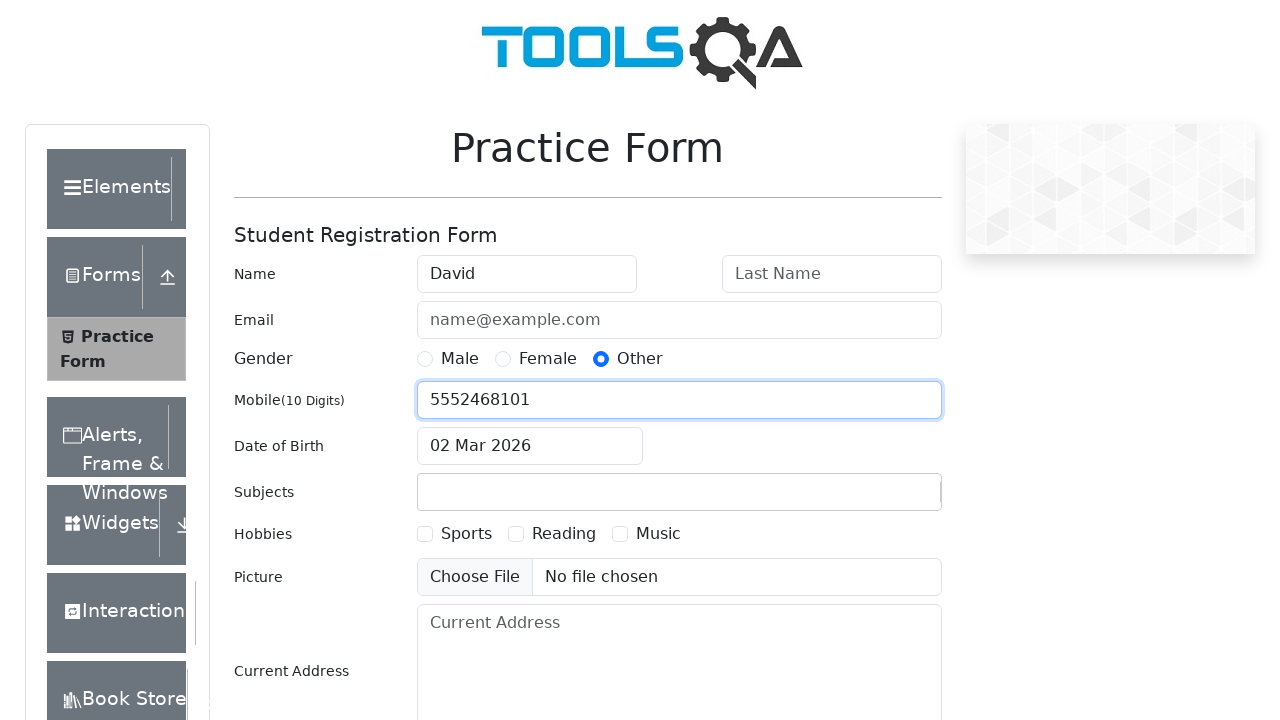

Clicked submit button to attempt form submission at (885, 499) on #submit
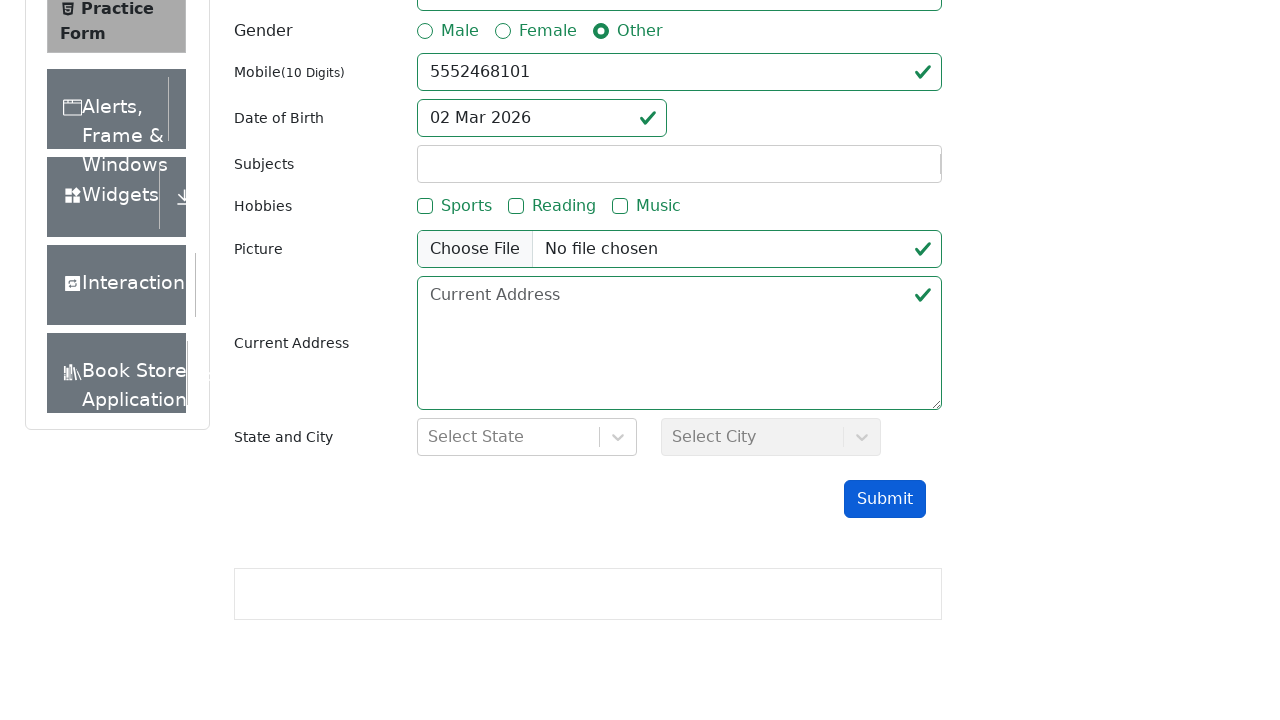

Waited 1 second for any modal to appear
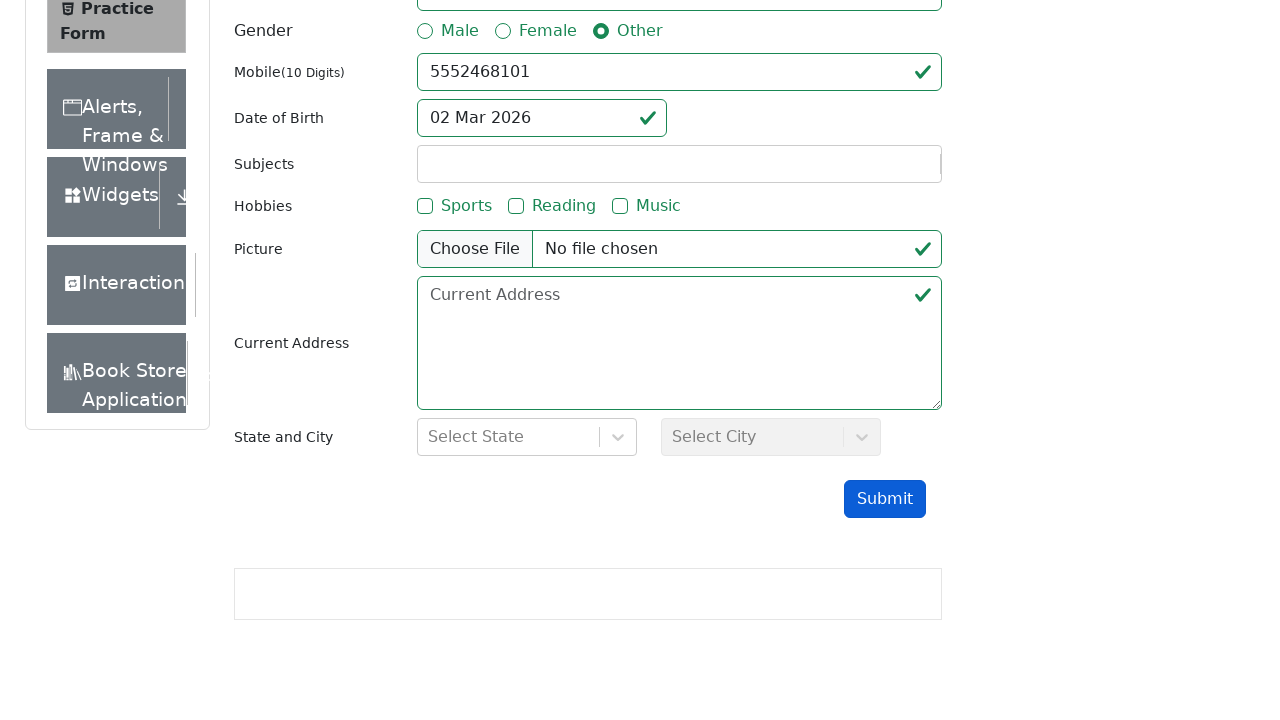

Verified that submission modal did not appear (form rejected due to missing last name)
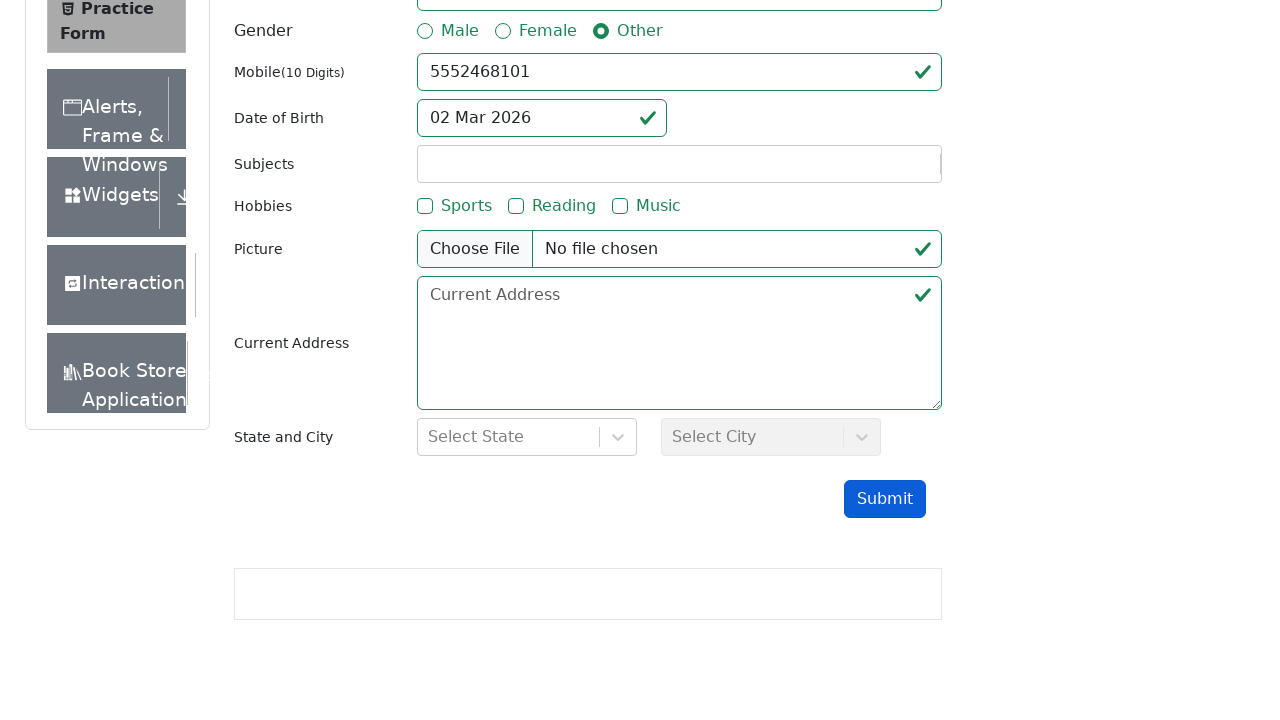

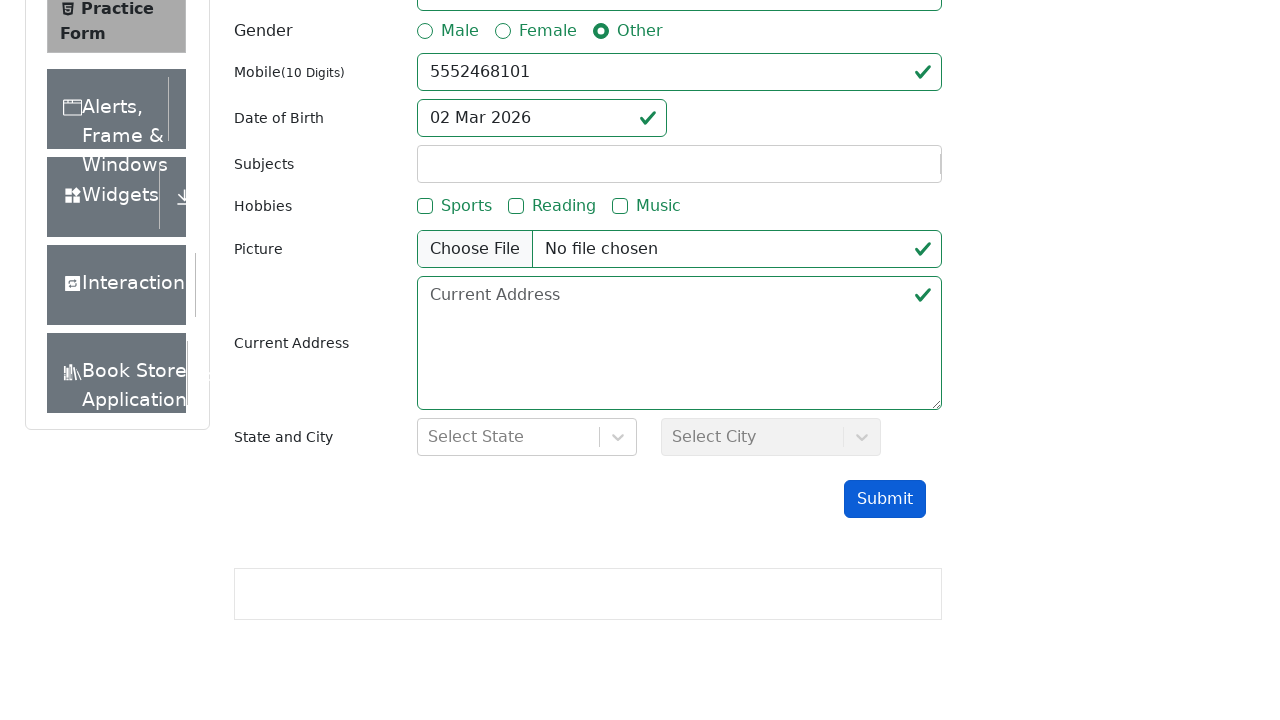